Tests the contact form functionality by opening the contact modal, filling in email, name, and message fields, then submitting and verifying the success alert

Starting URL: https://www.demoblaze.com/index.html

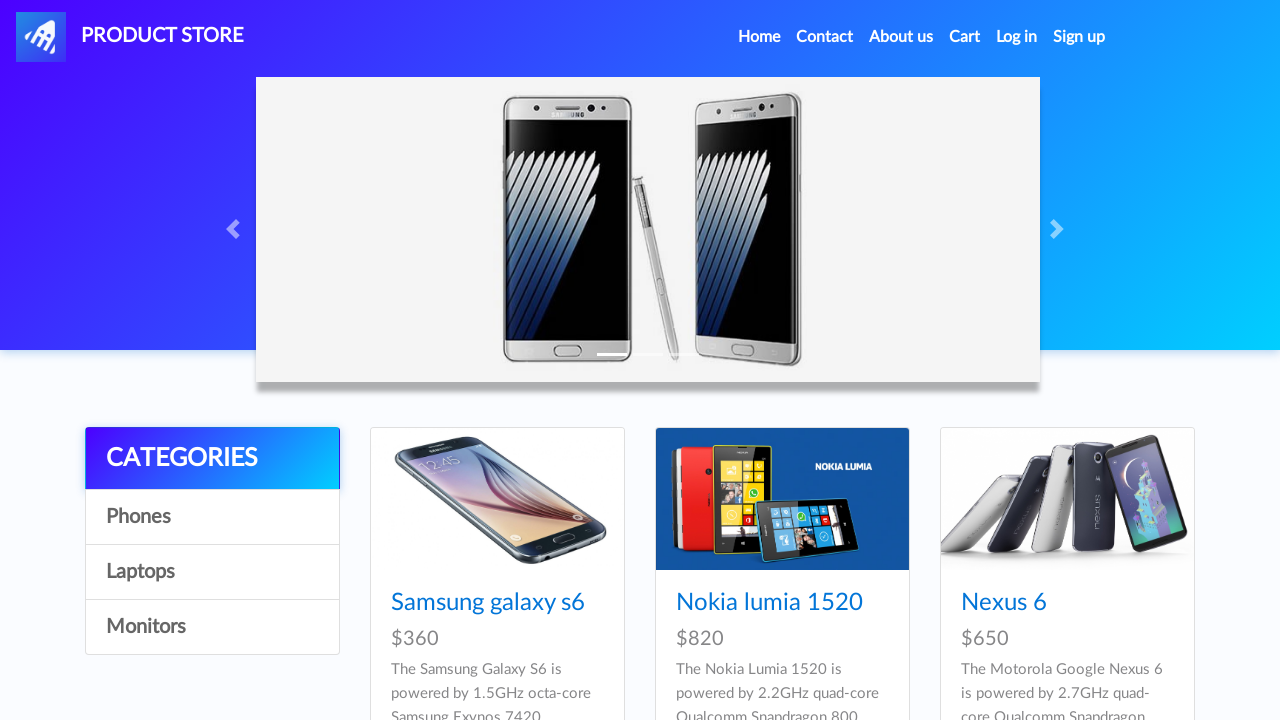

Clicked Contact link in navbar to open contact modal at (825, 37) on a[data-target='#exampleModal']
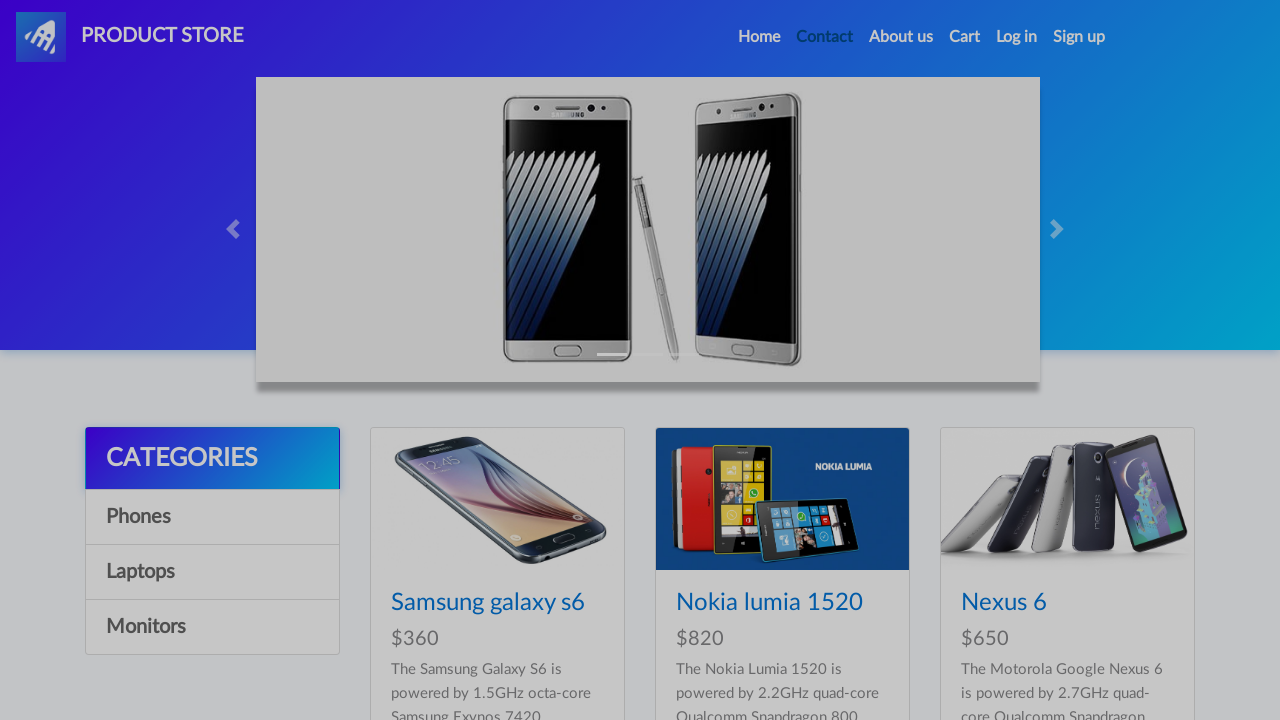

Contact modal is now visible
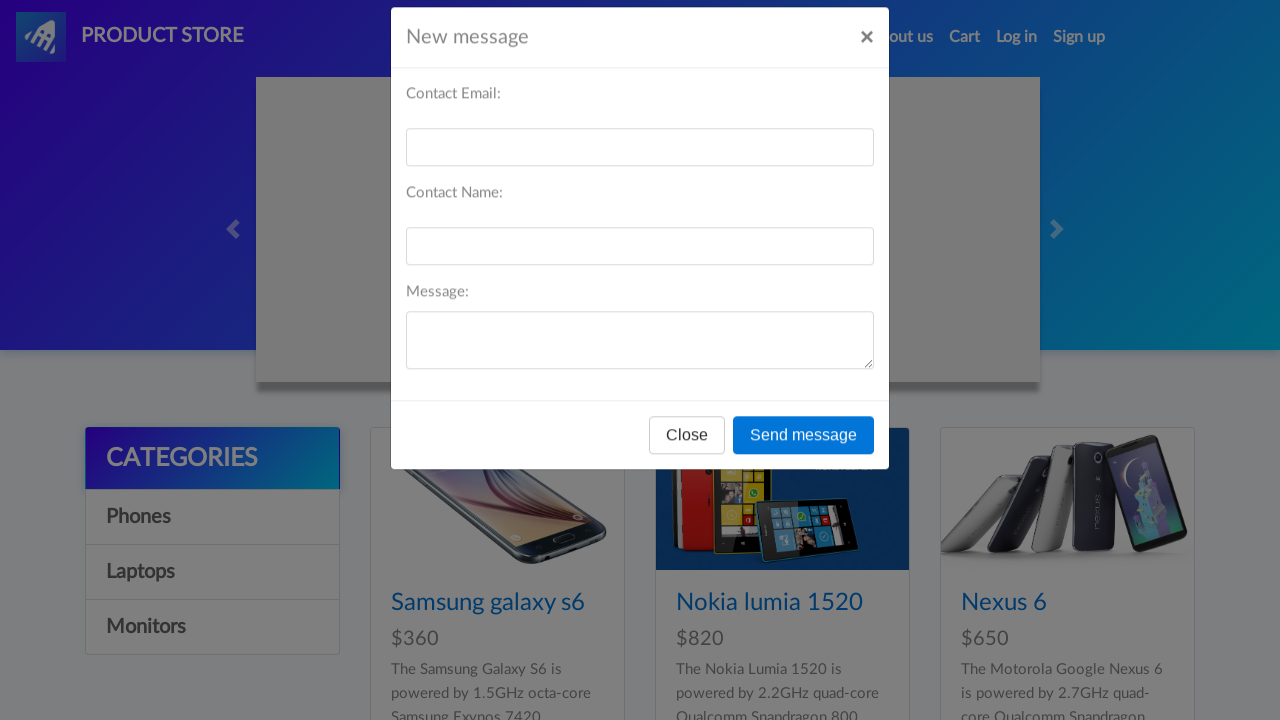

Filled email field with 'contact_test@example.com' on #recipient-email
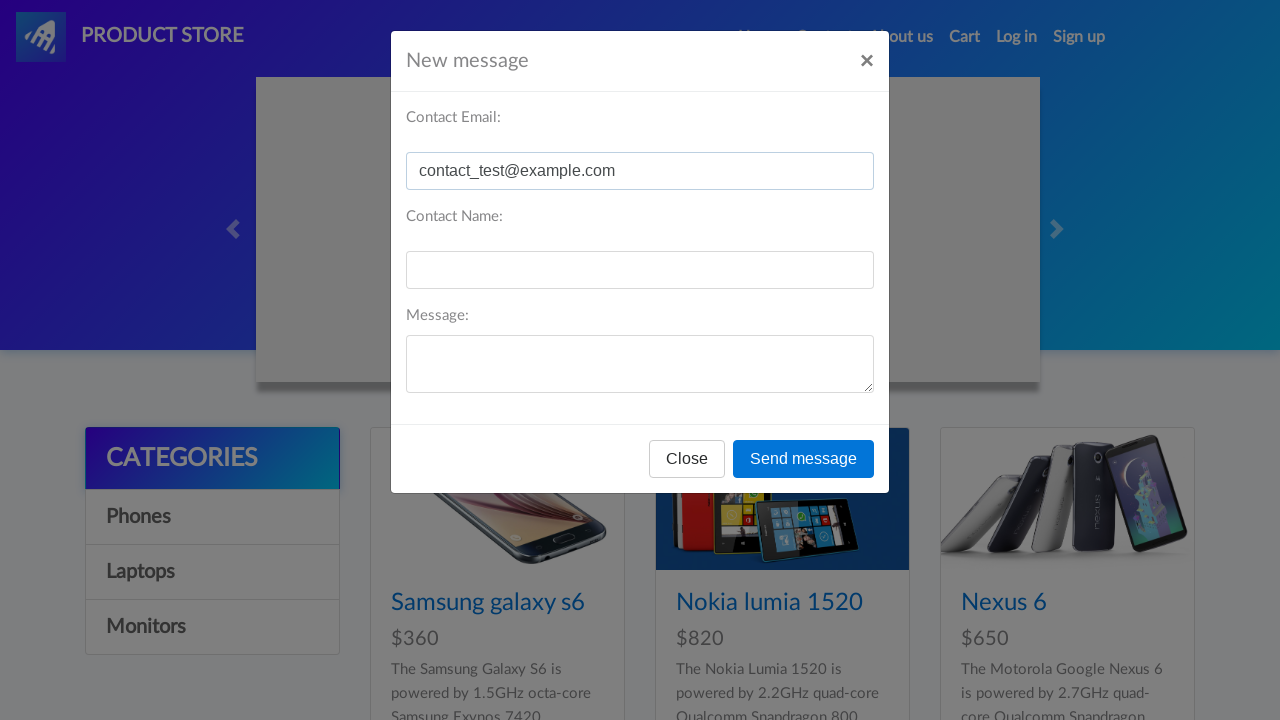

Filled name field with 'Jane Doe' on #recipient-name
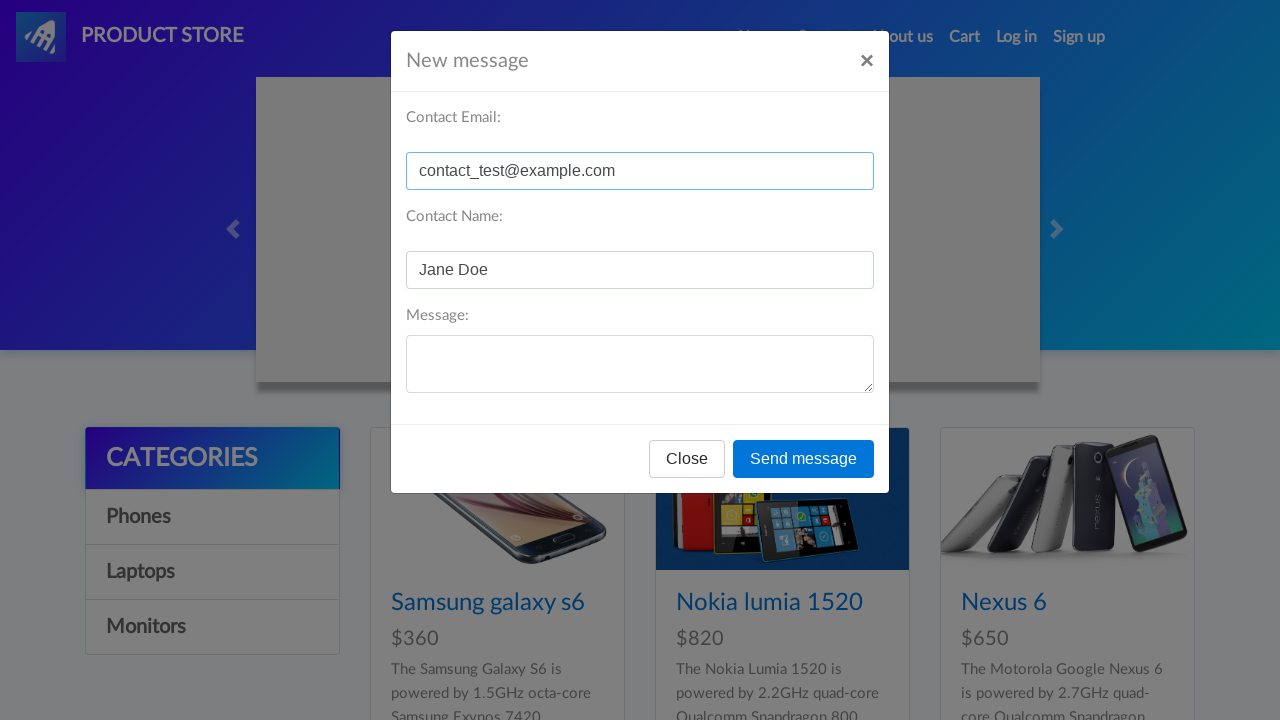

Filled message field with test message on #message-text
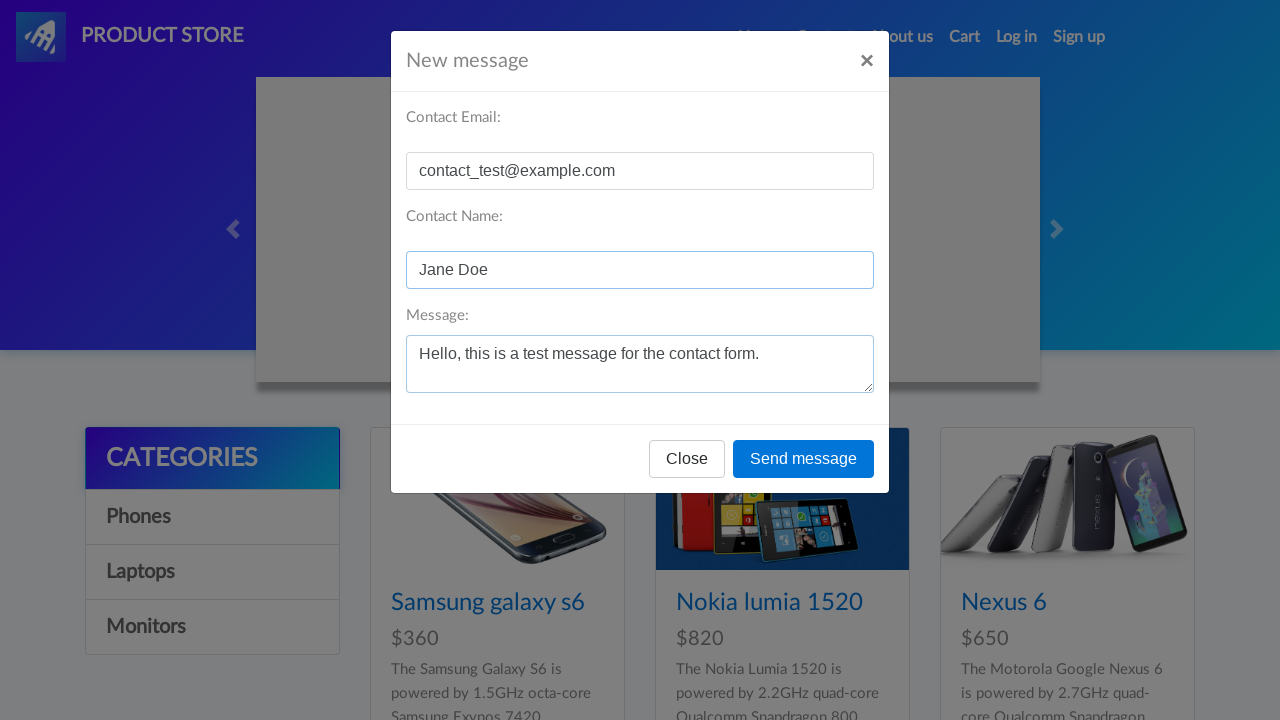

Clicked send message button to submit contact form at (804, 459) on button[onclick='send()']
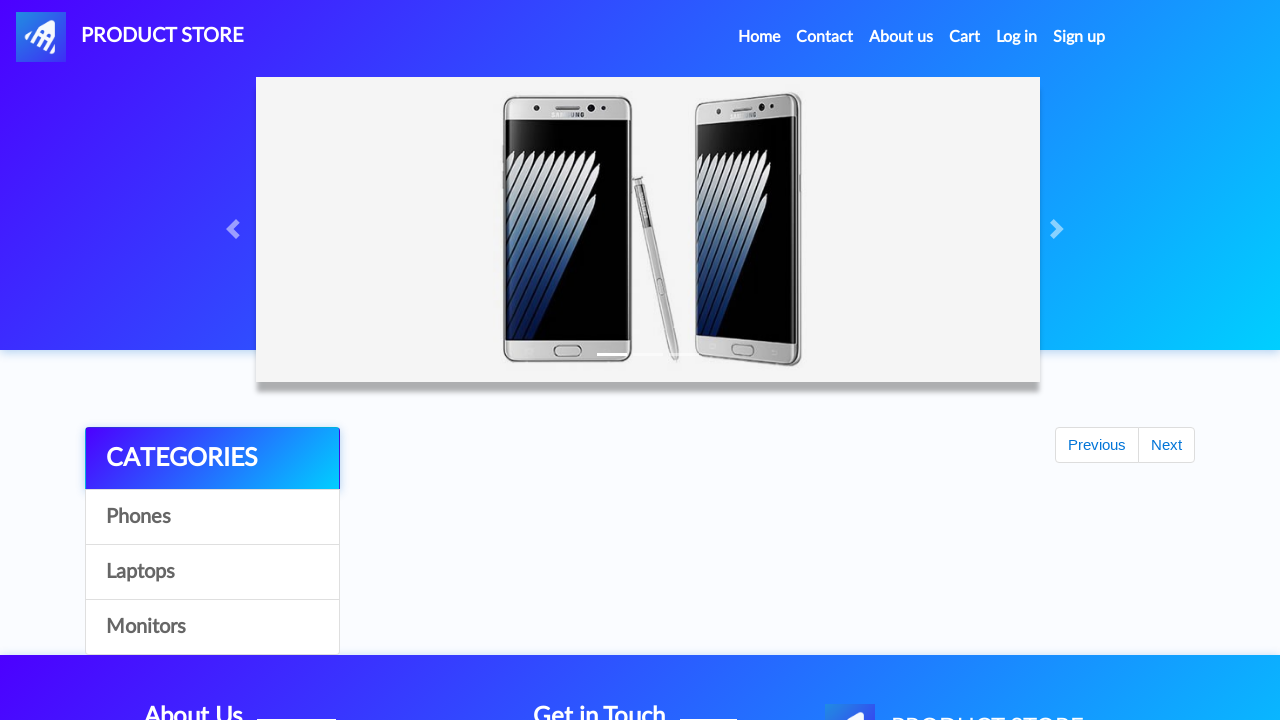

Waited 1 second for success alert to appear
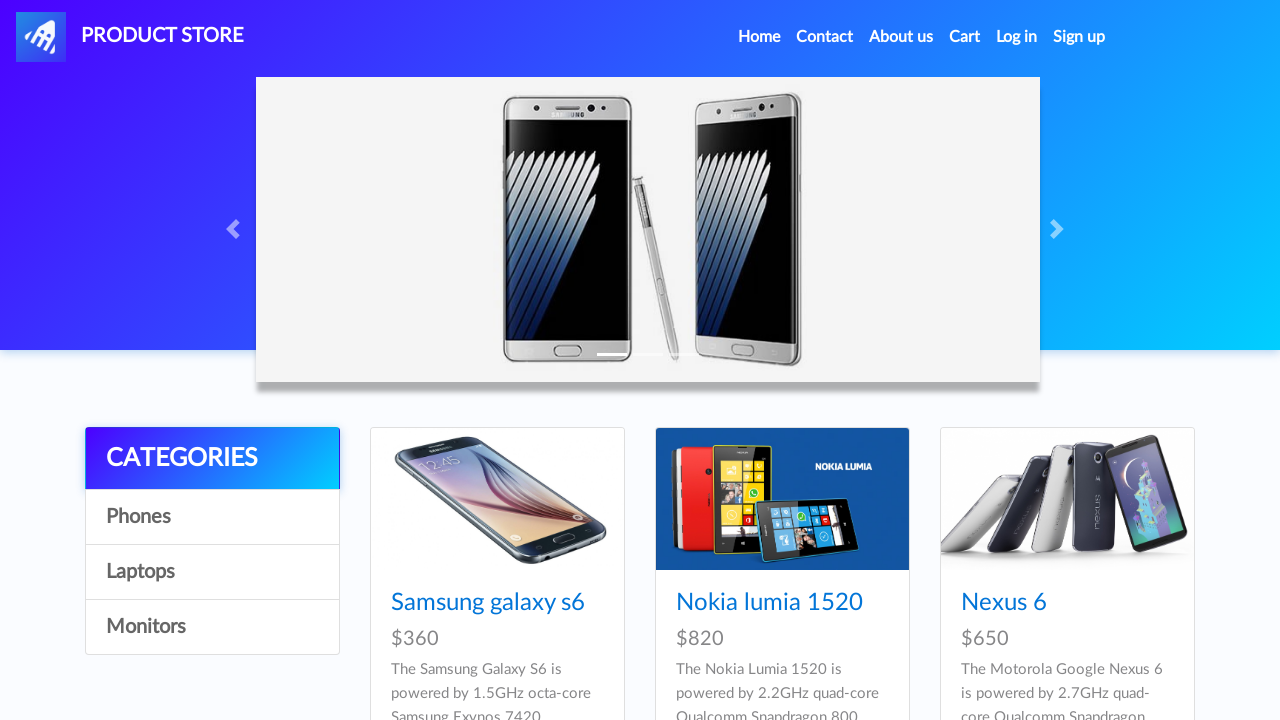

Located success alert message 'Thanks for the message!!'
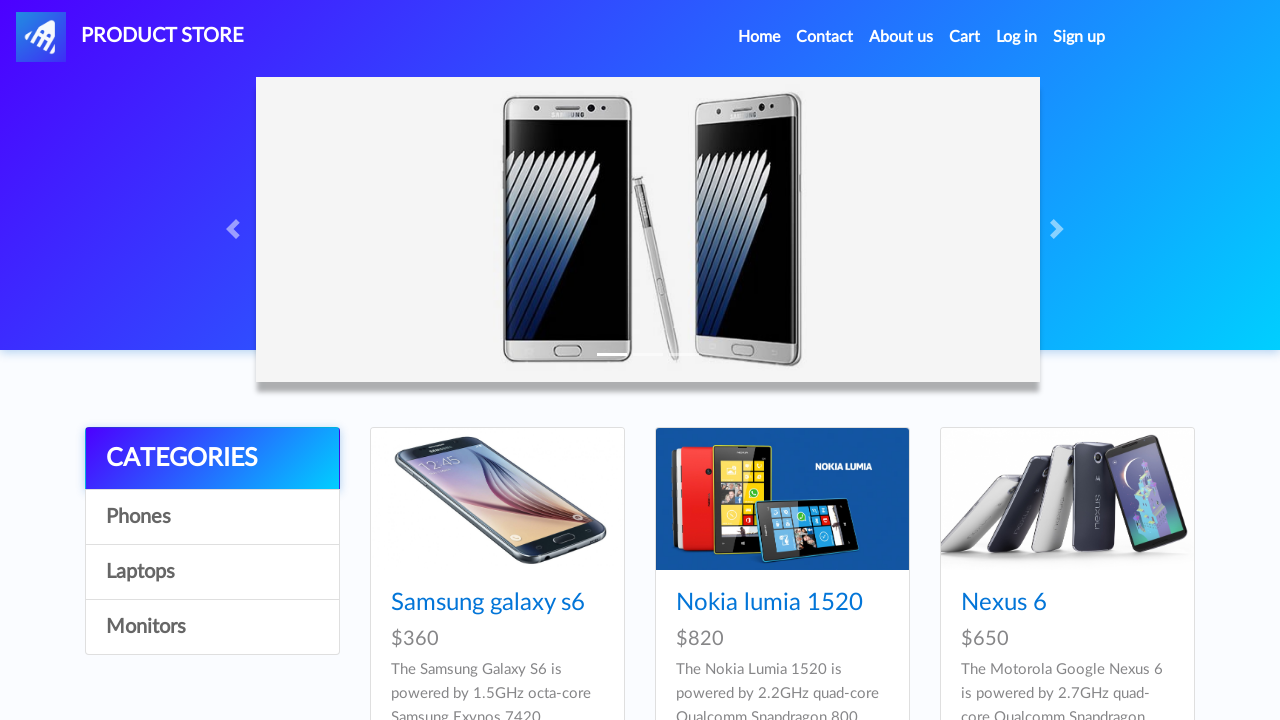

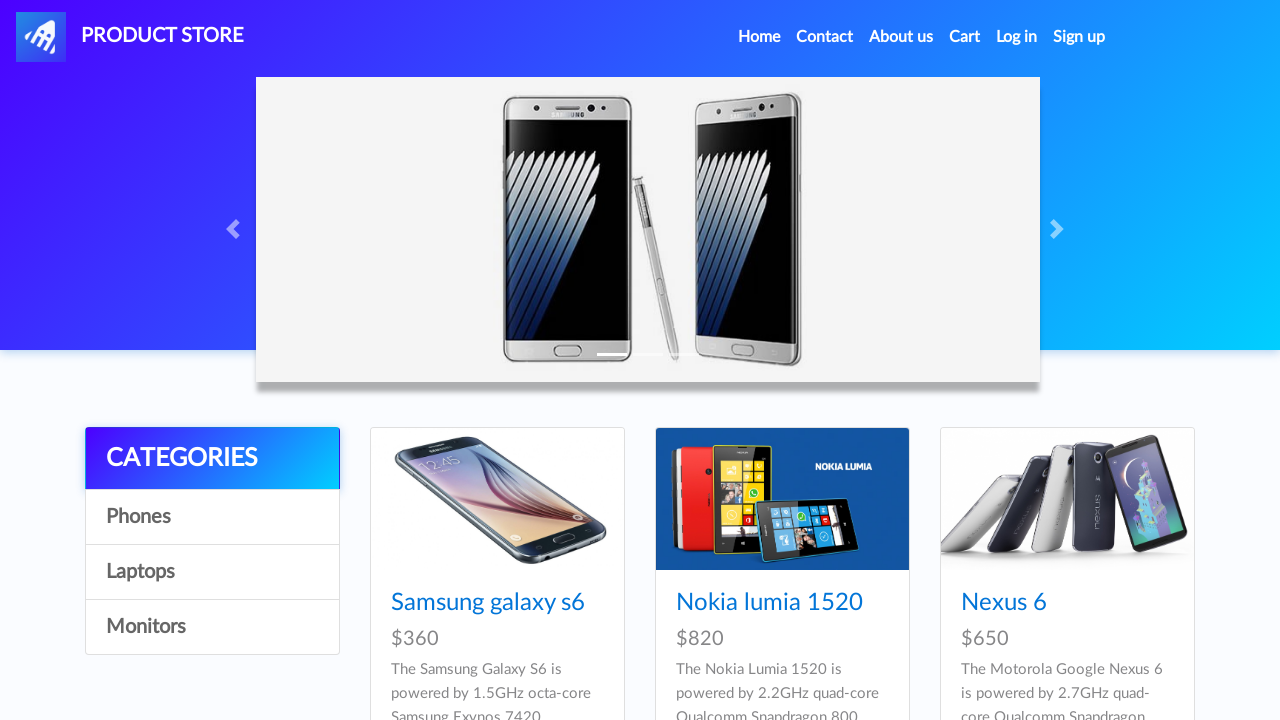